Tests opening a new window by clicking a button, switching to it, and verifying the content displayed

Starting URL: https://demoqa.com/browser-windows

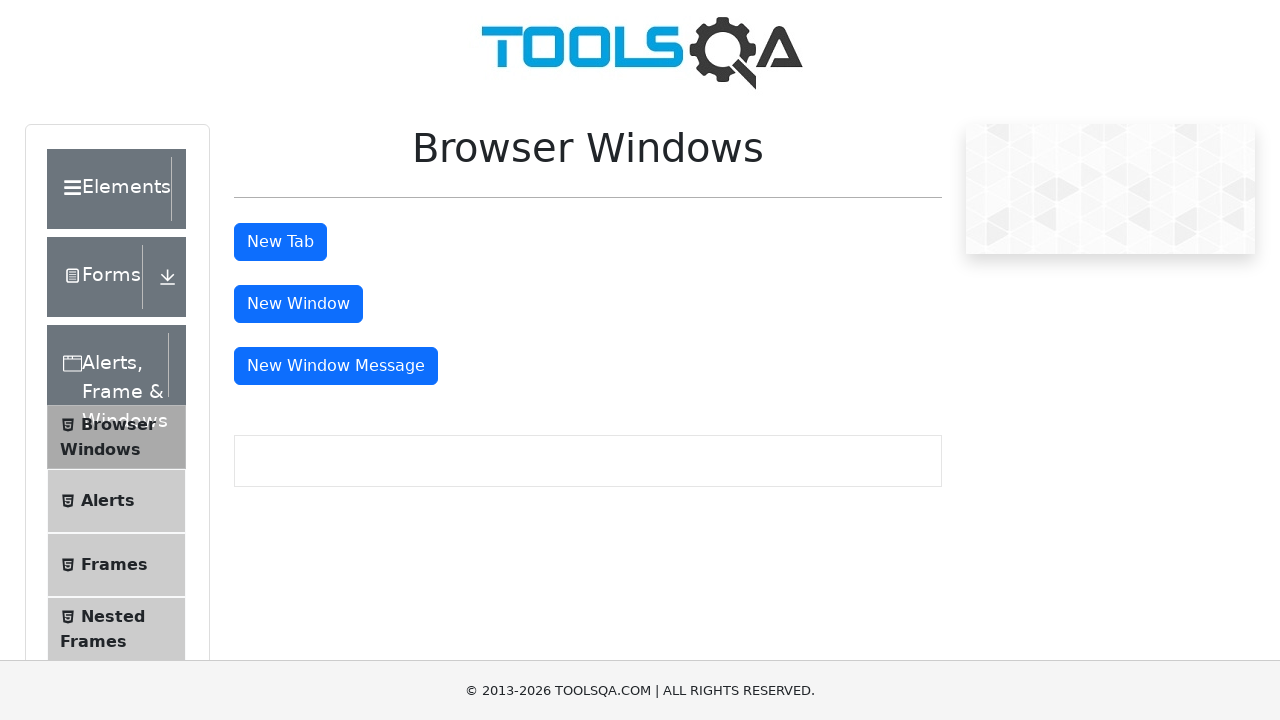

Stored original window handle
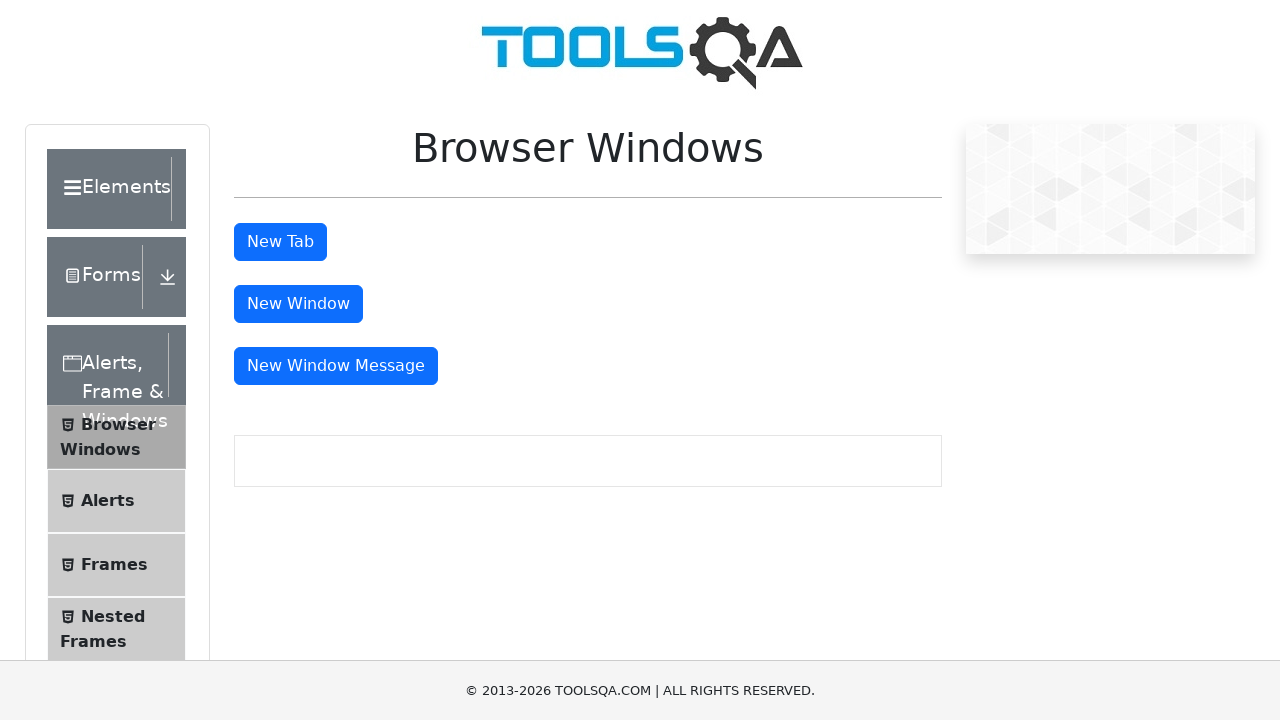

Located the new window button
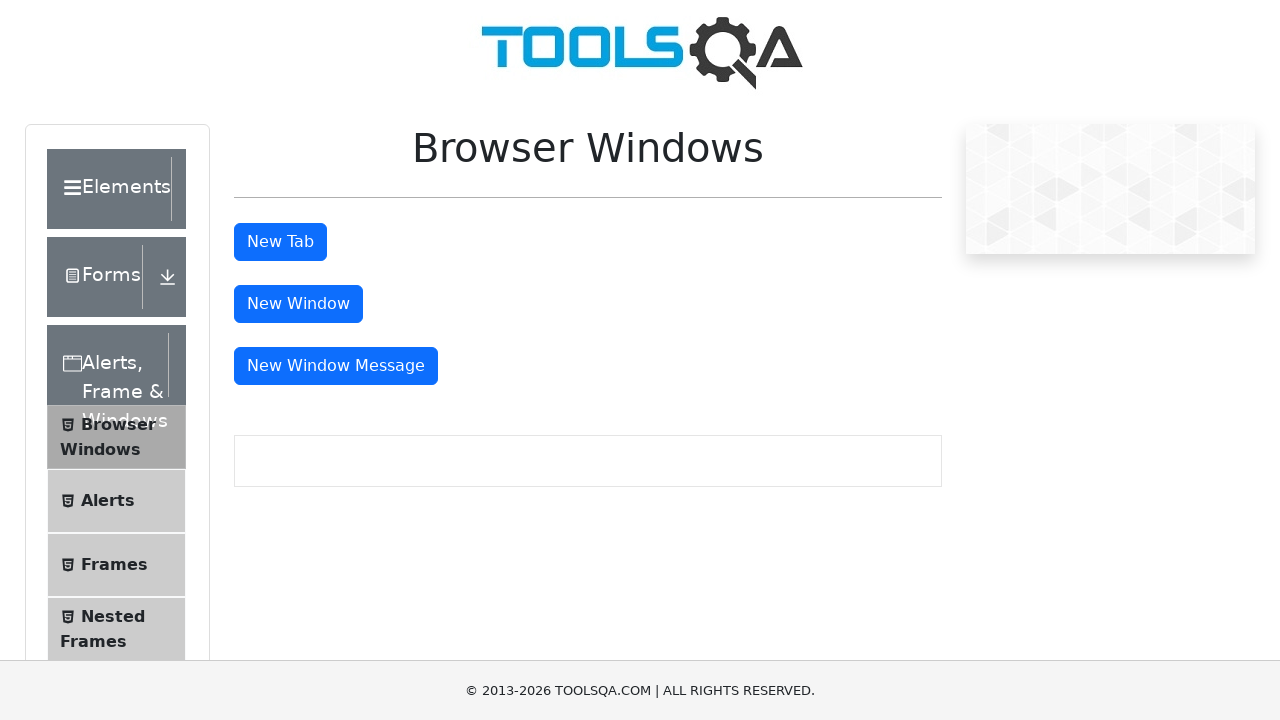

Scrolled new window button into view
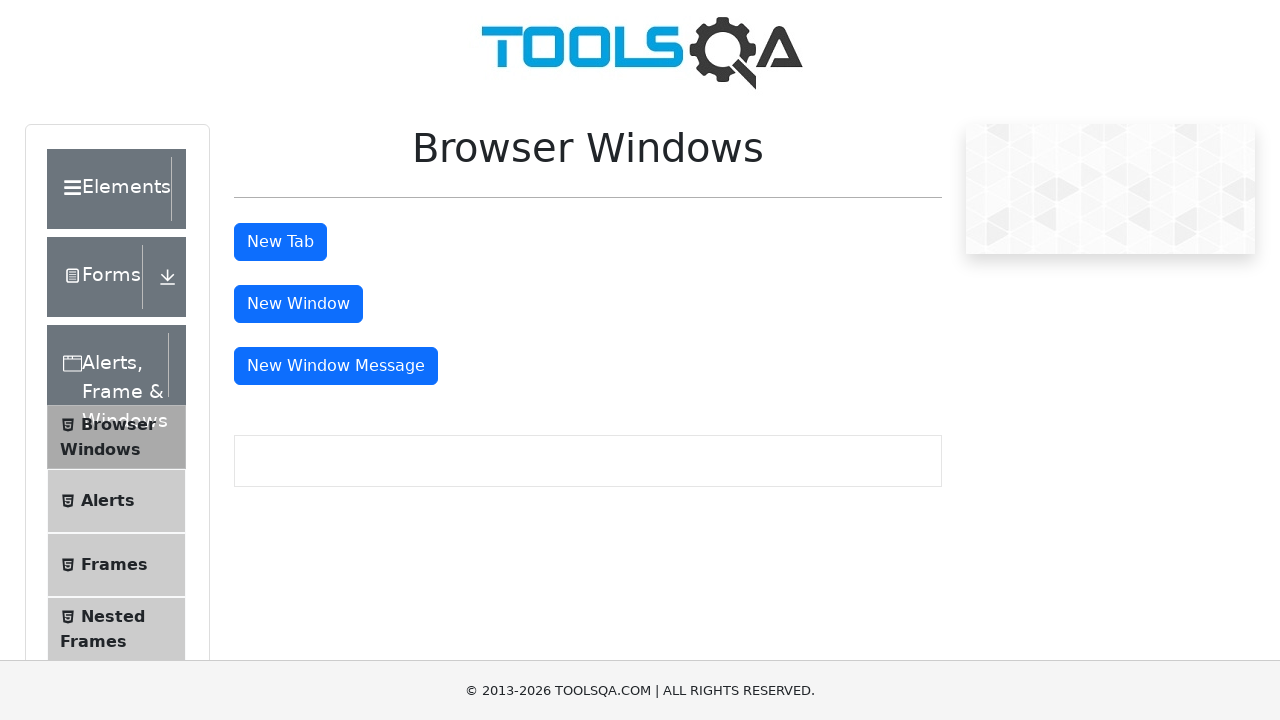

Clicked new window button at (298, 304) on xpath=//div[@id='windowButtonWrapper']//button[@id='windowButton']
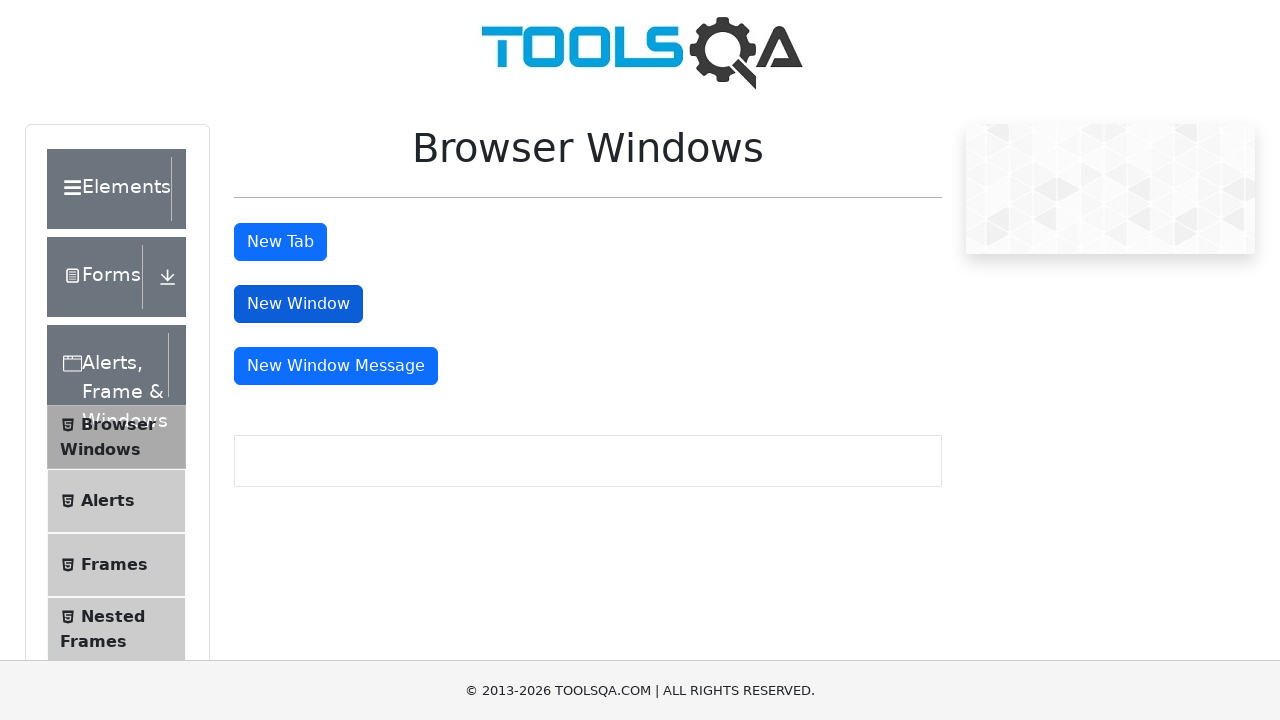

New window opened and captured
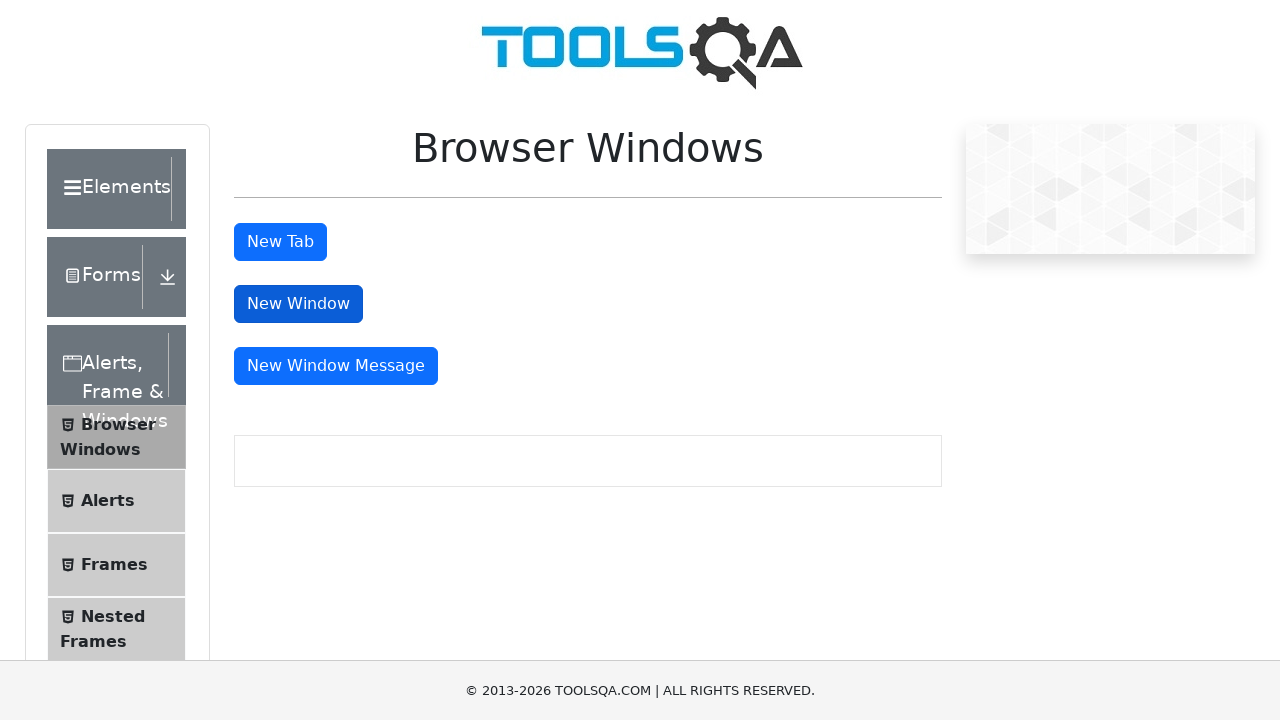

Waited for heading element to load in new window
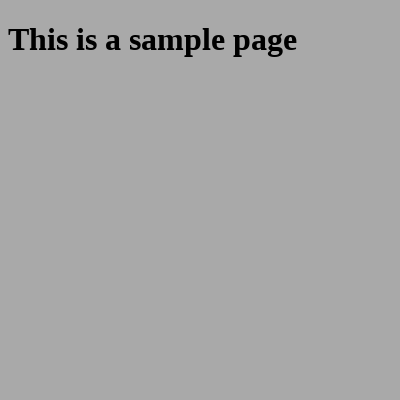

Retrieved heading text from new window
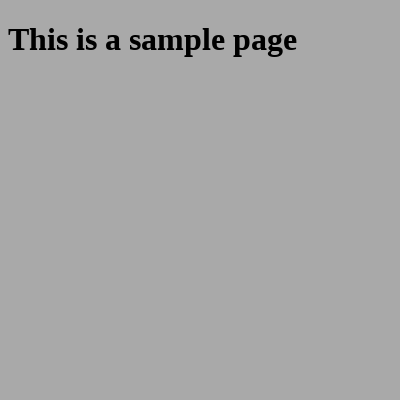

Verified heading contains 'This is a sample page'
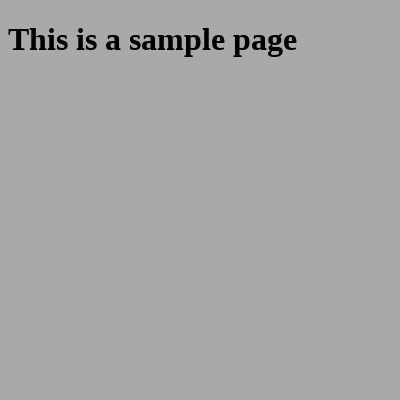

Closed new window
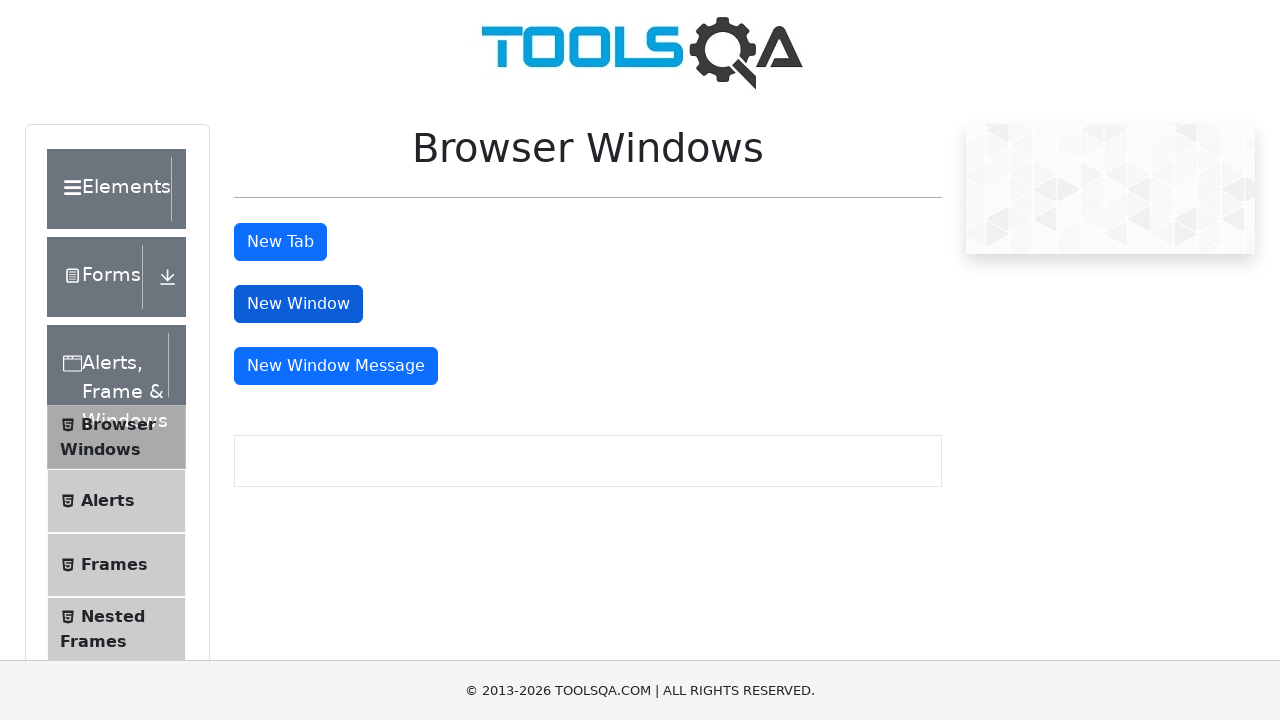

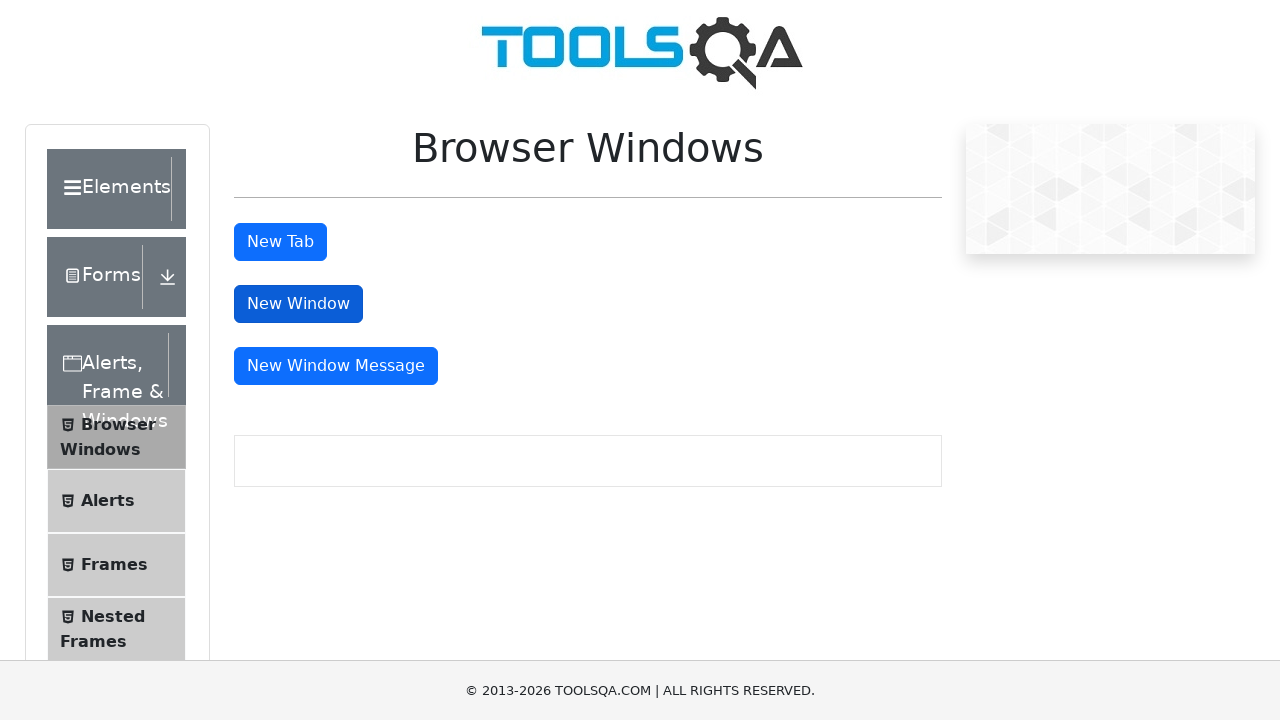